Tests square root calculation by entering a decimal number (66.33) and handling the alert that displays the result

Starting URL: https://kristinek.github.io/site/tasks/enter_a_number

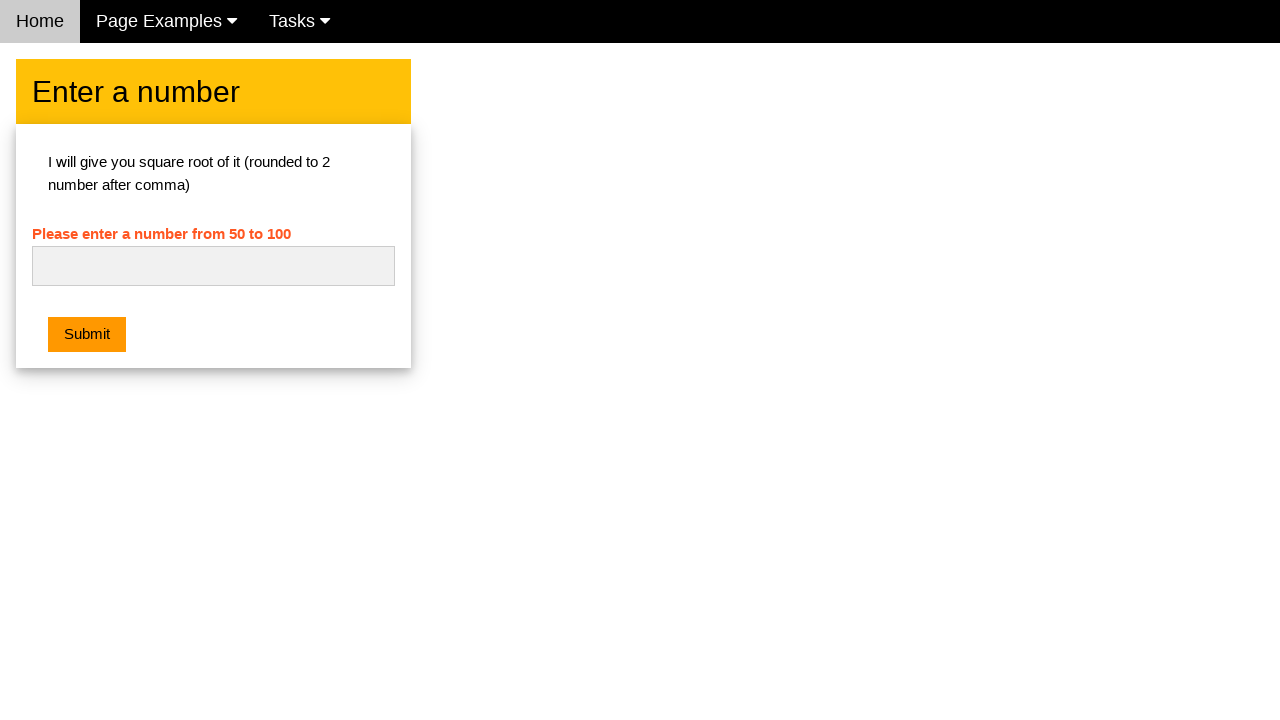

Filled number input field with decimal value 66.33 on #numb
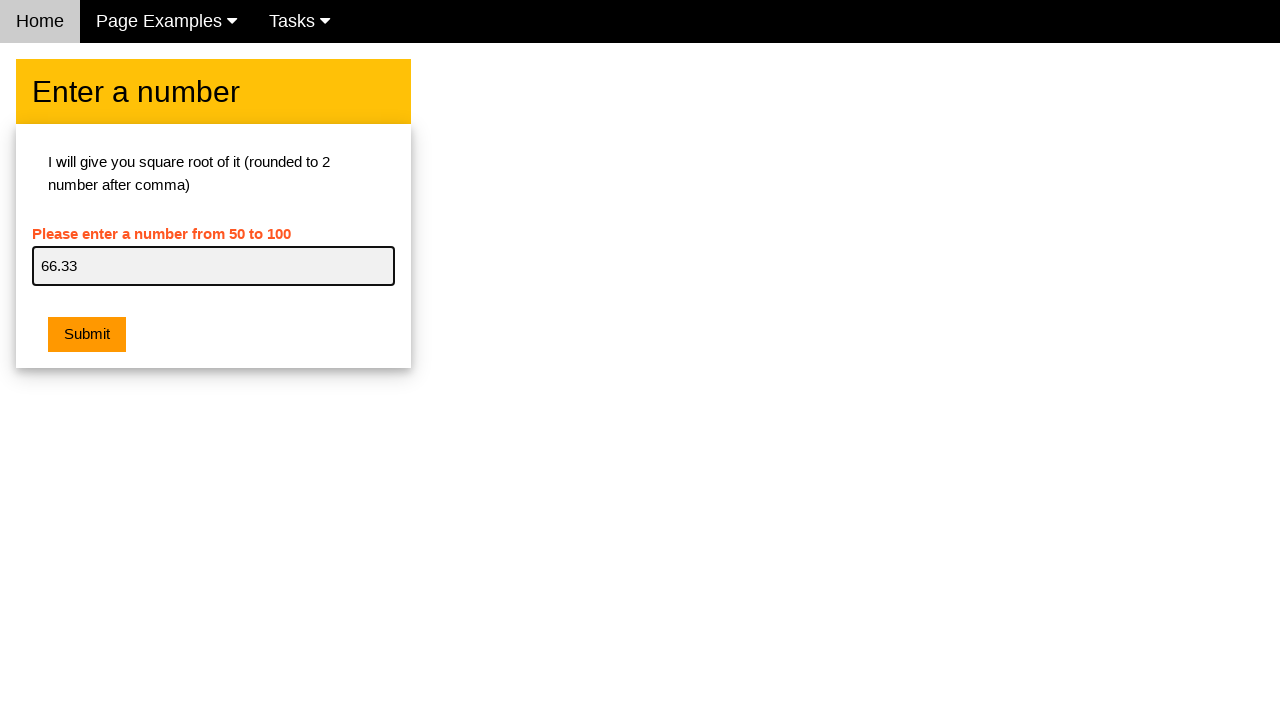

Clicked submit button to calculate square root at (87, 335) on .w3-btn
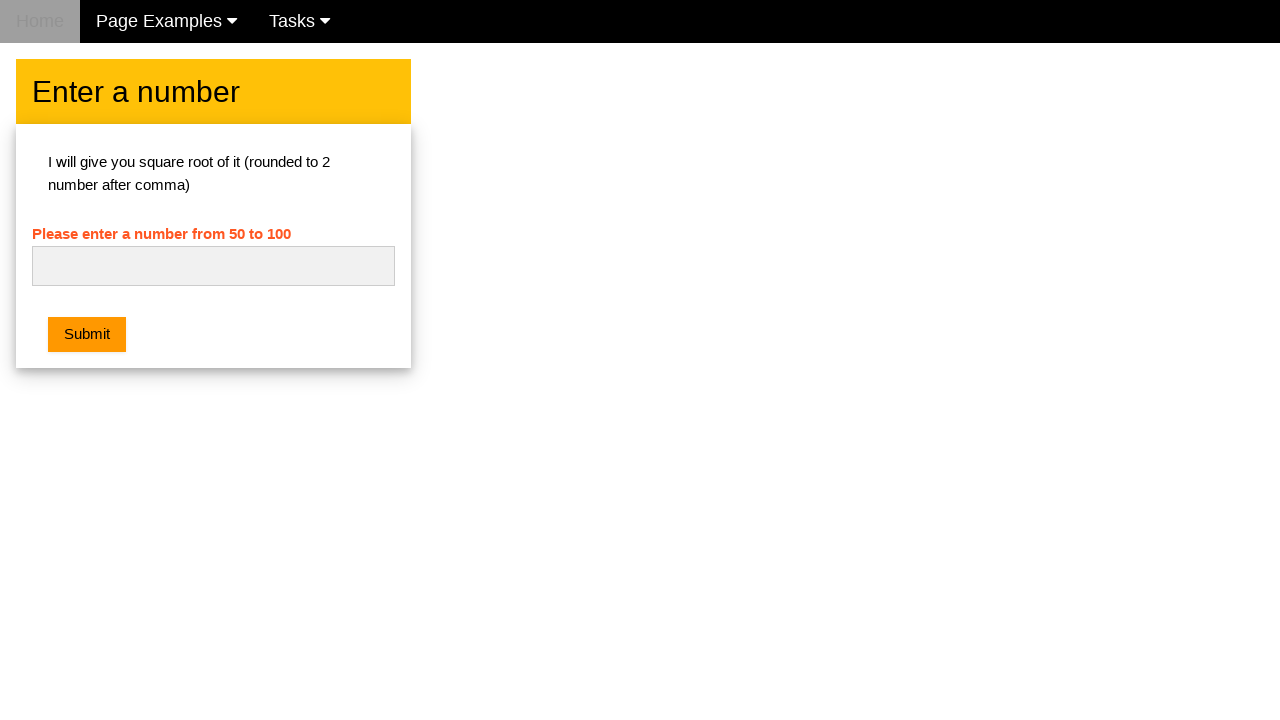

Set up dialog handler to accept alerts
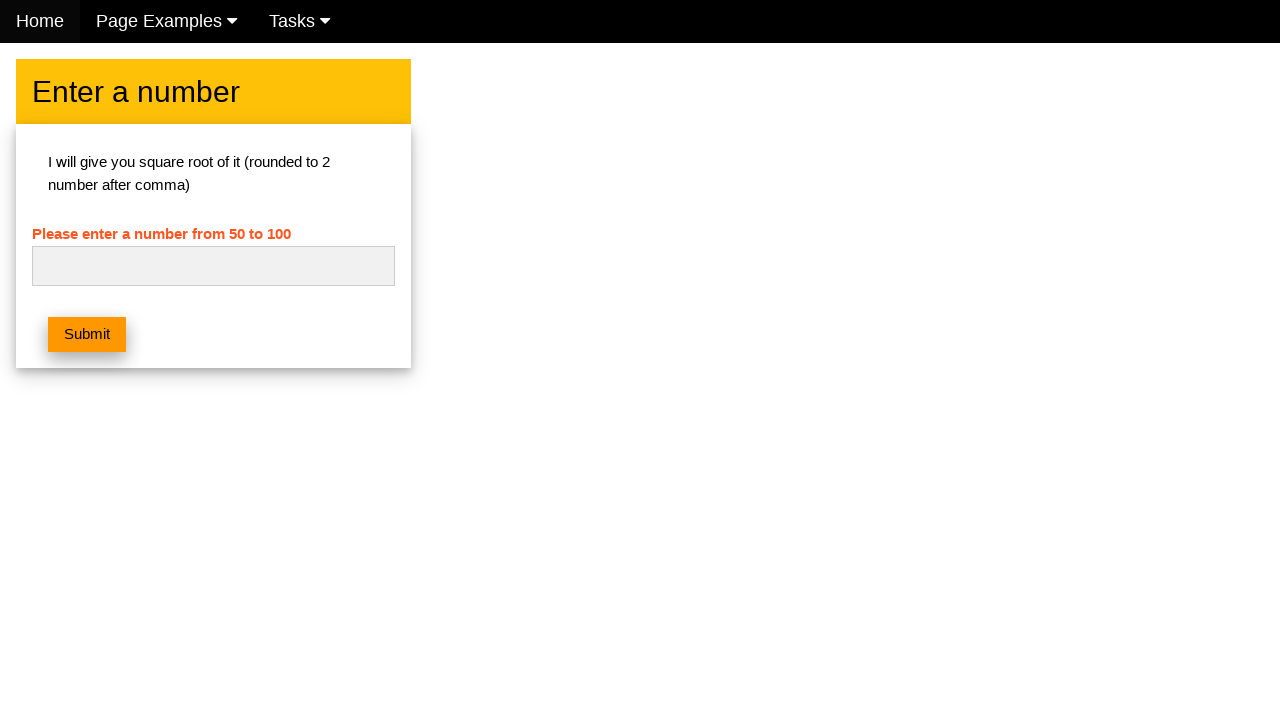

Waited for alert dialog to appear and accepted the result
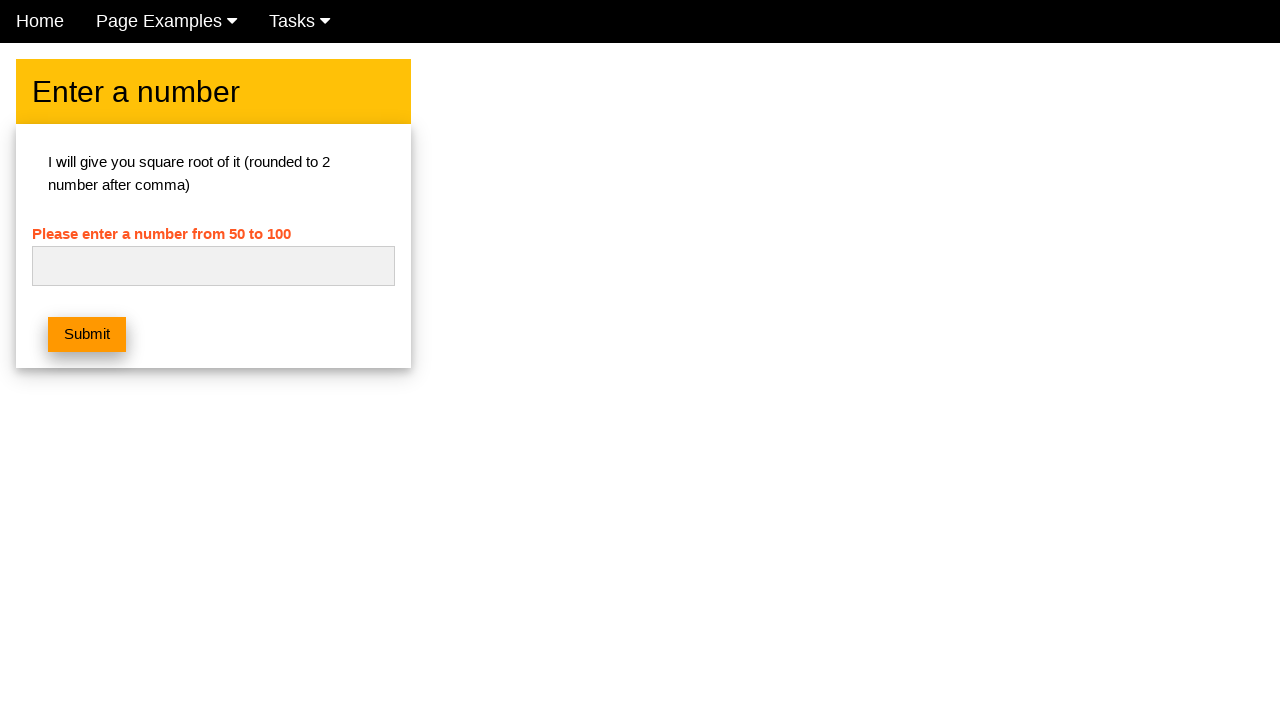

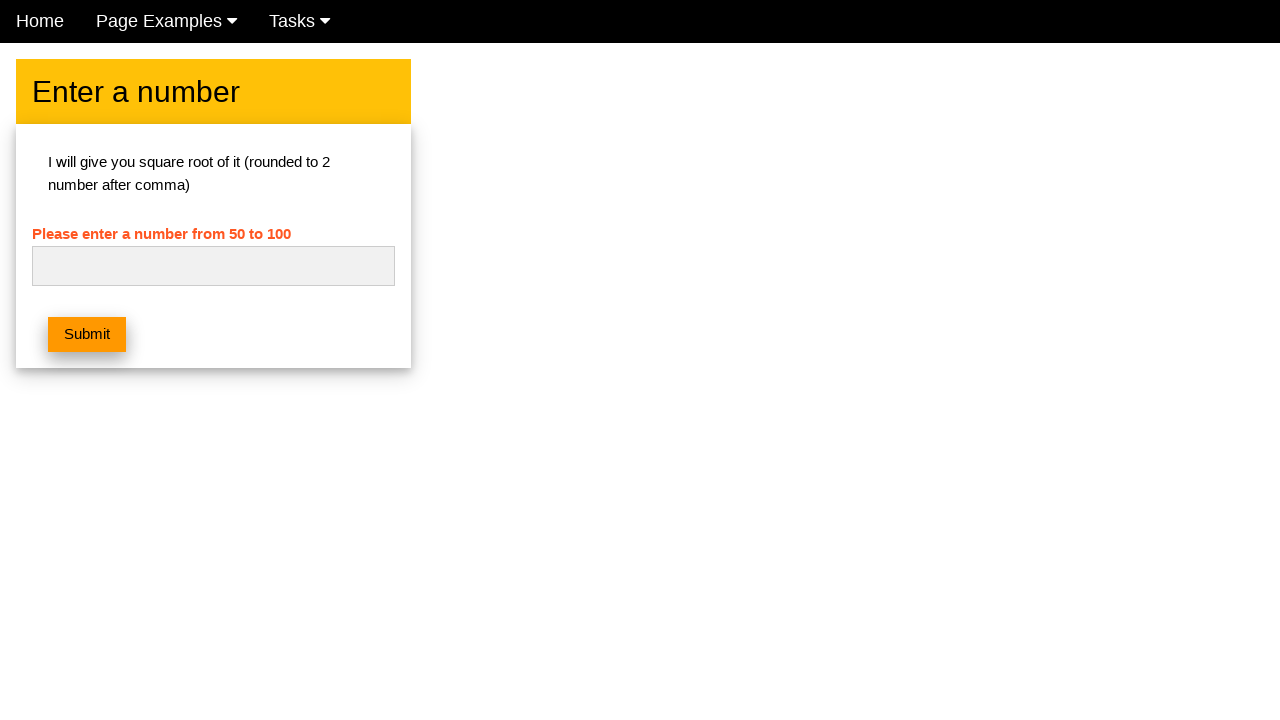